Verifies that the OrangeHRM demo page loads with the correct page title "OrangeHRM"

Starting URL: https://opensource-demo.orangehrmlive.com/

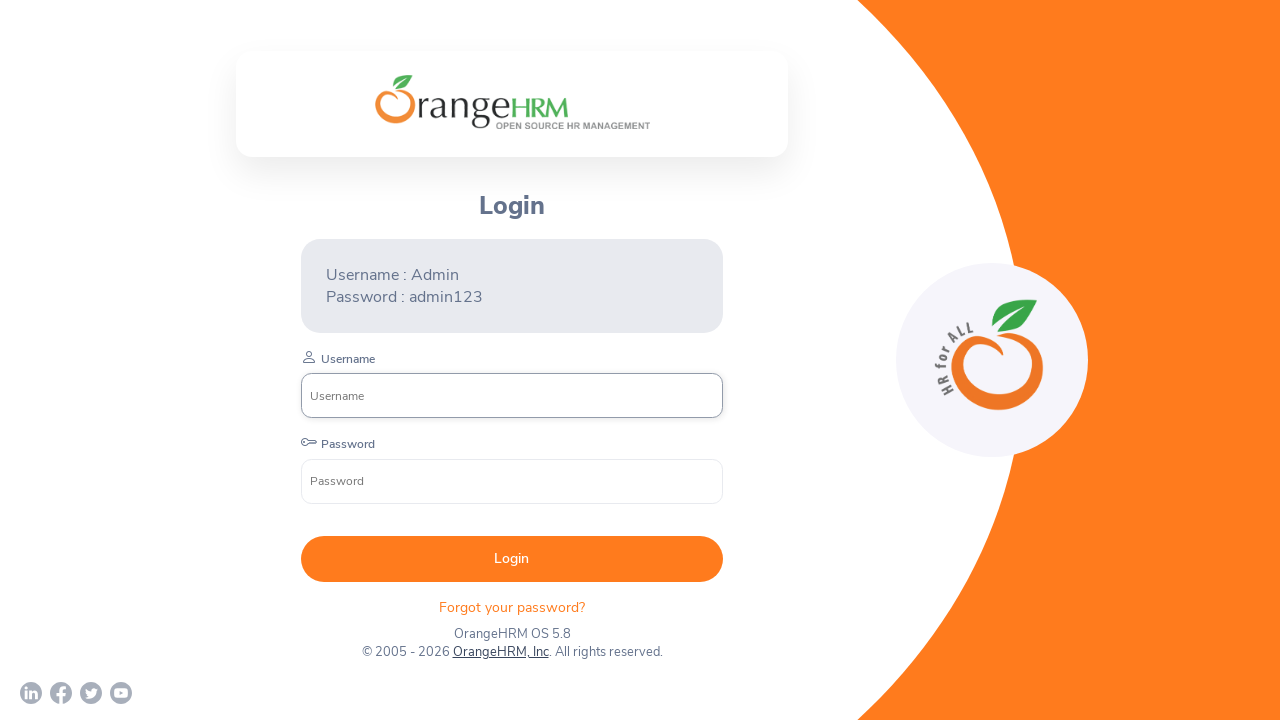

Waited for page to reach domcontentloaded state
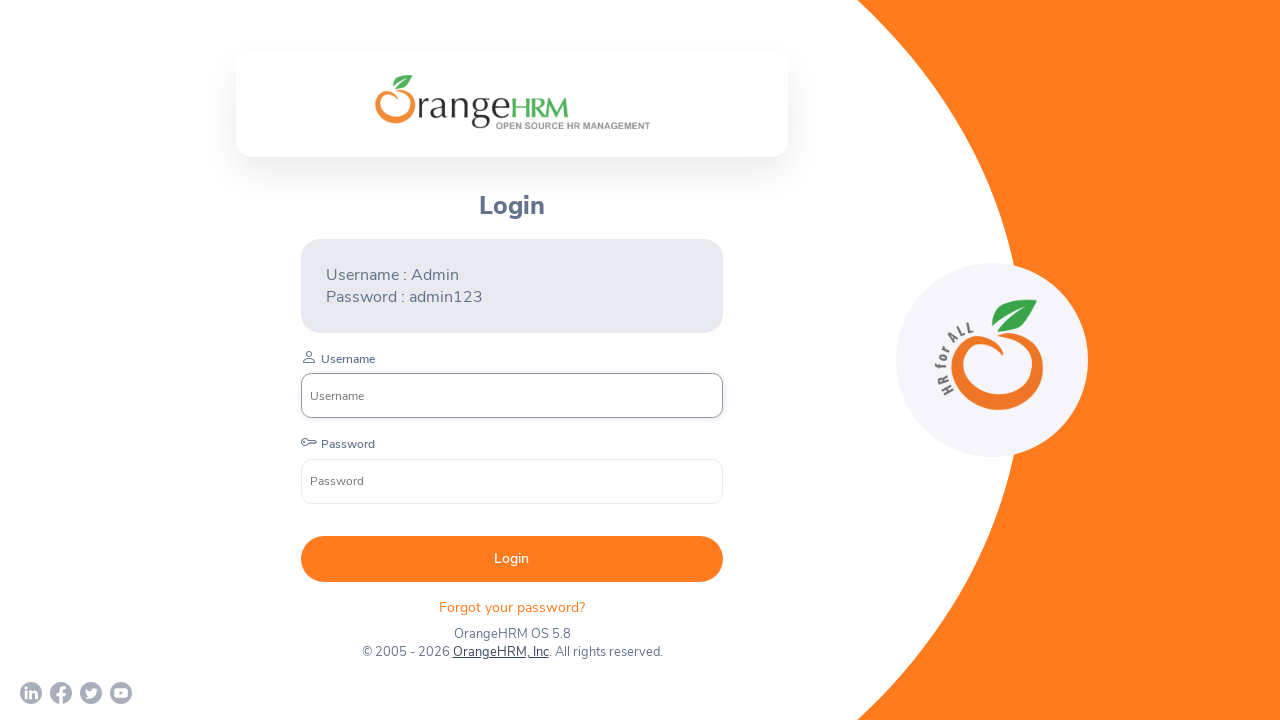

Verified page title is 'OrangeHRM'
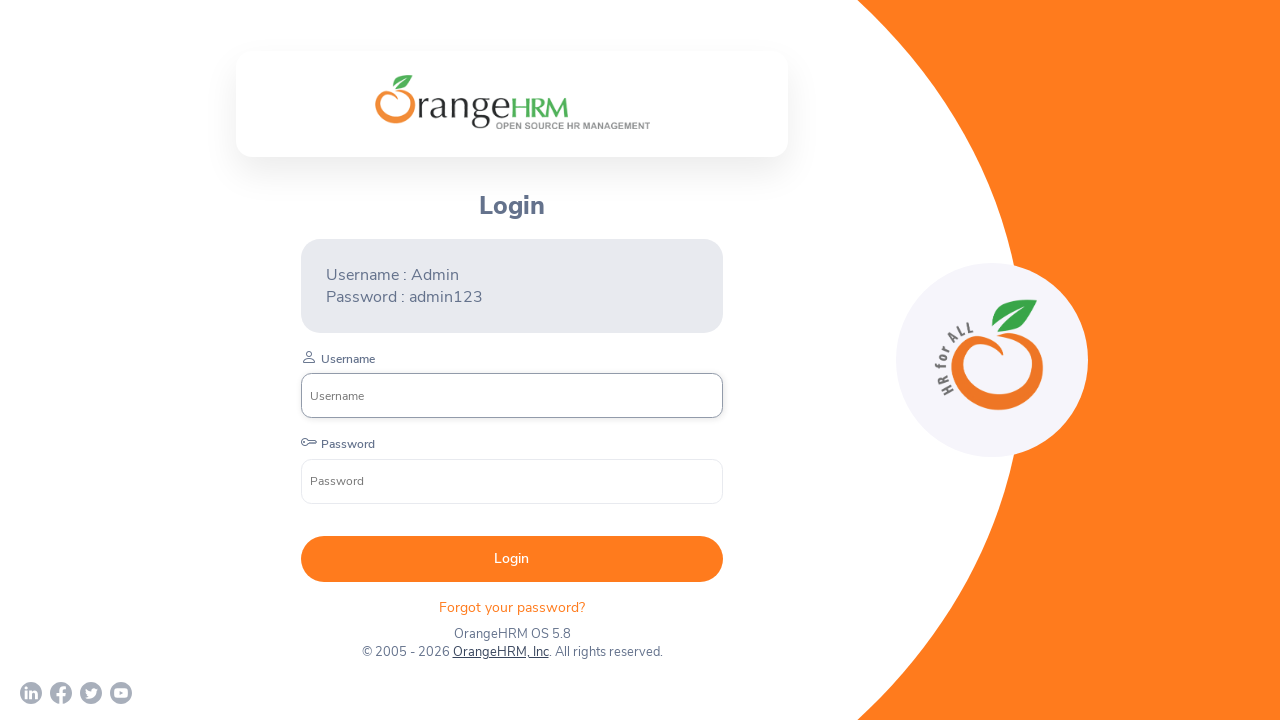

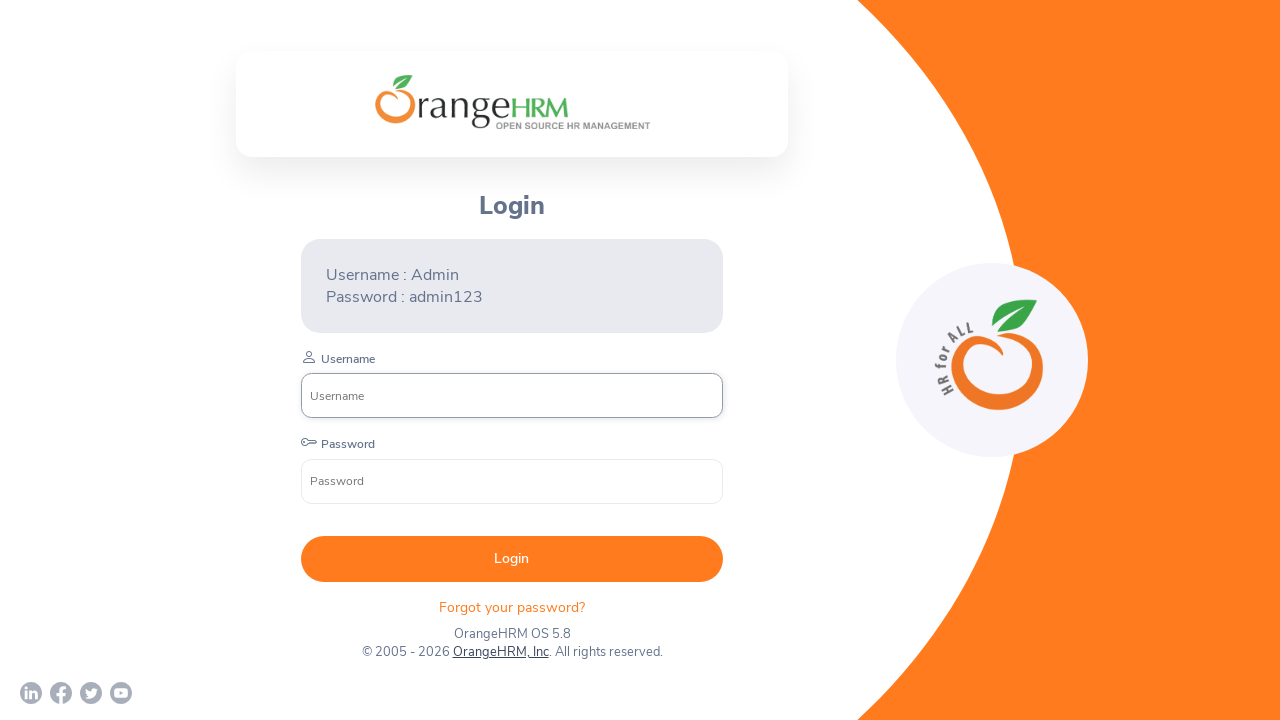